Navigates to a shopping cart application and adds multiple vegetables (Brocolli, Cucumber, Beetroot, Carrot) to the cart by finding them in the product list and clicking their respective add buttons

Starting URL: https://rahulshettyacademy.com/seleniumPractise/

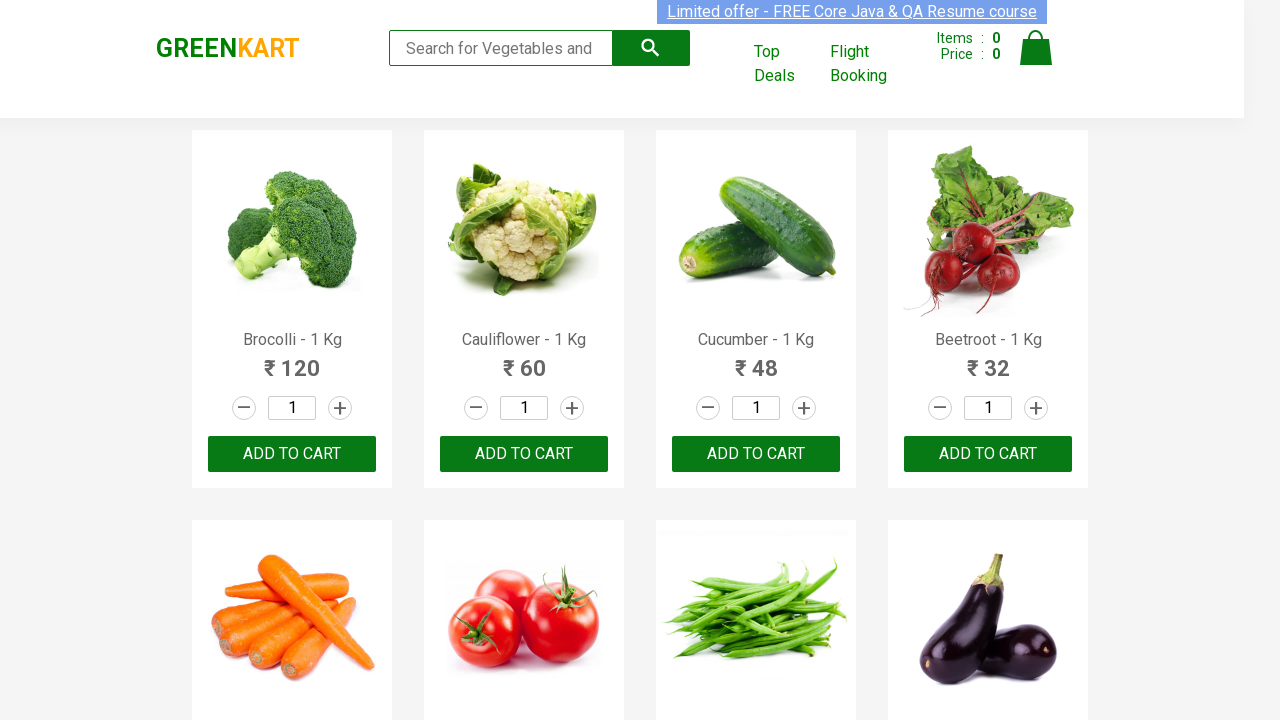

Navigated to GreenCart shopping application
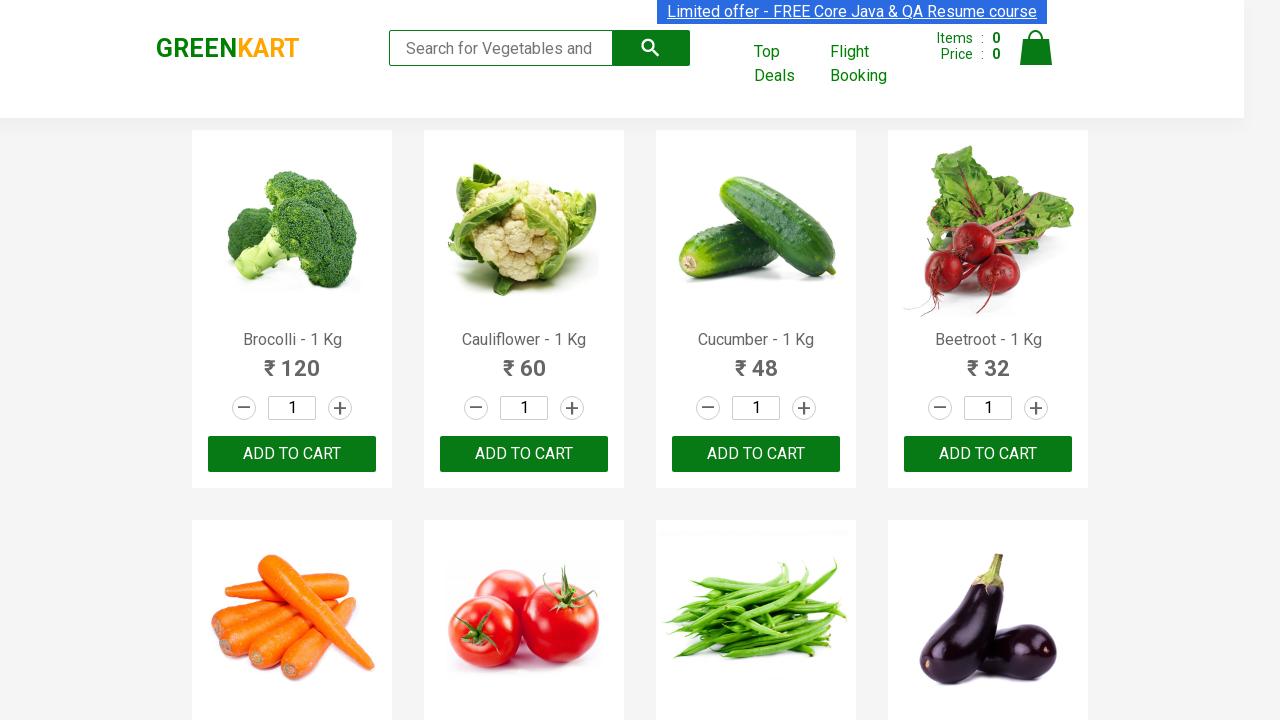

Retrieved all product names from the product list
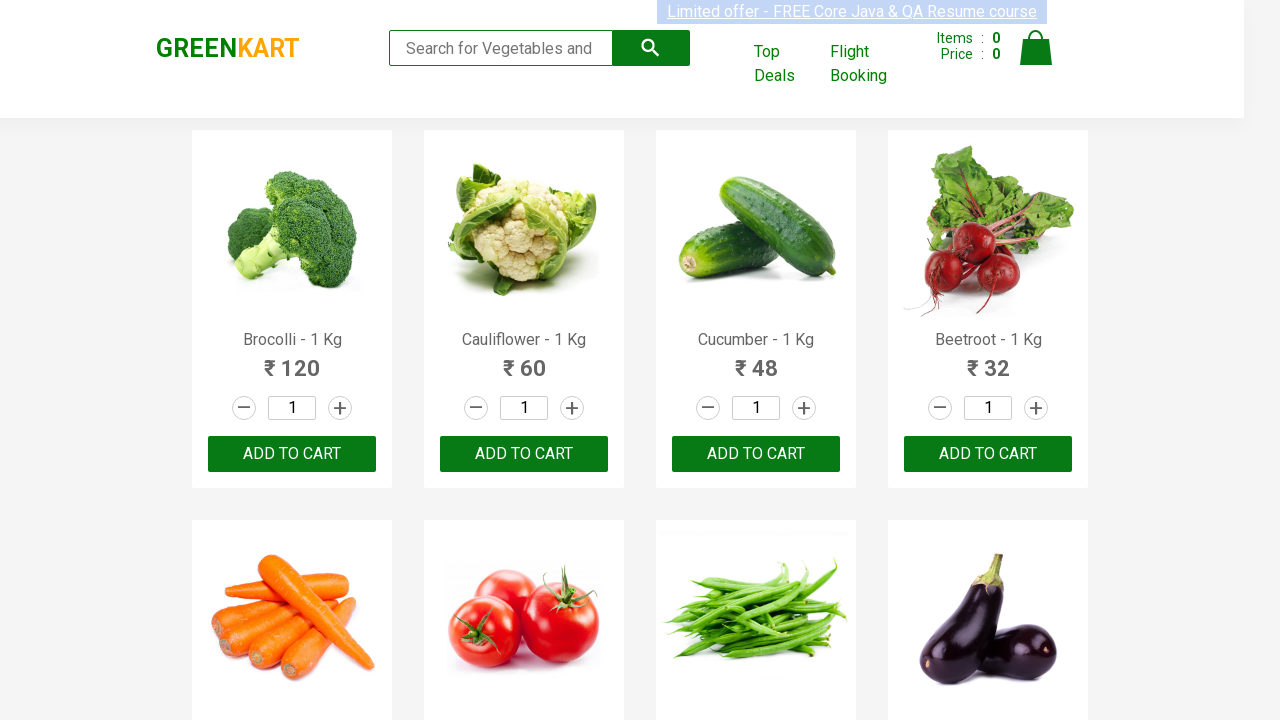

Retrieved all add to cart buttons
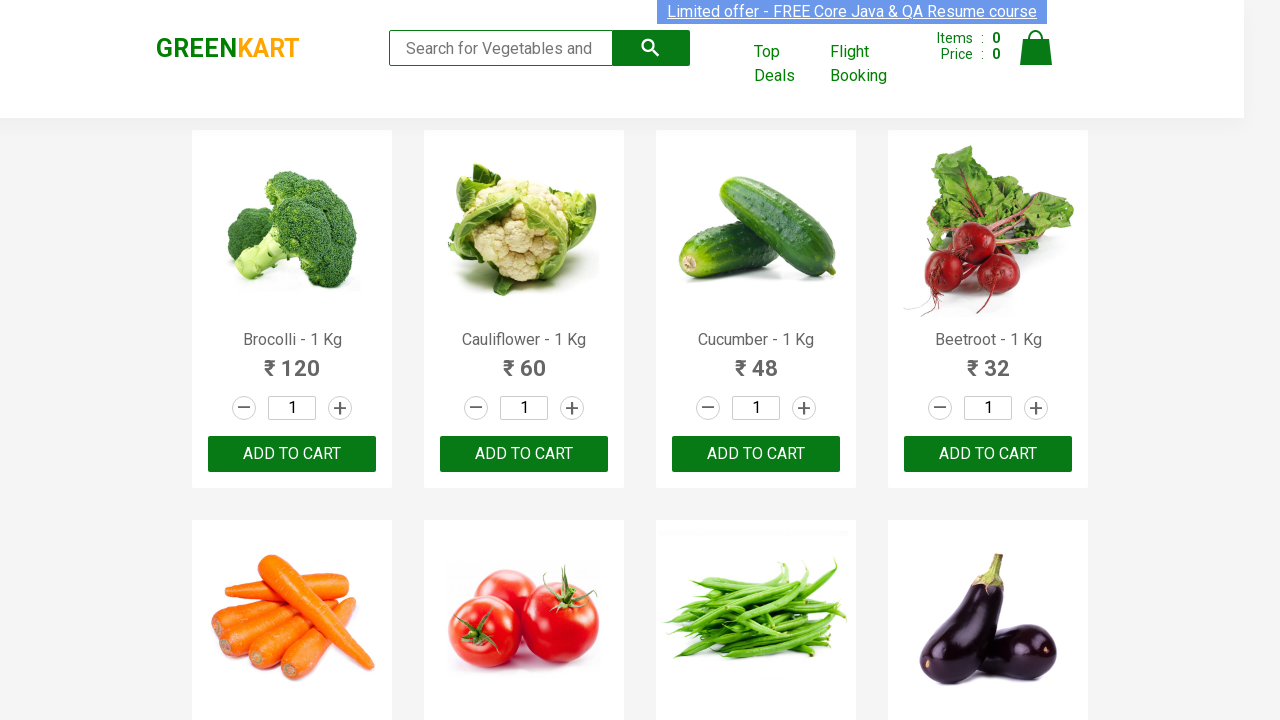

Clicked add button for Brocolli at (292, 454) on div.product-action button >> nth=0
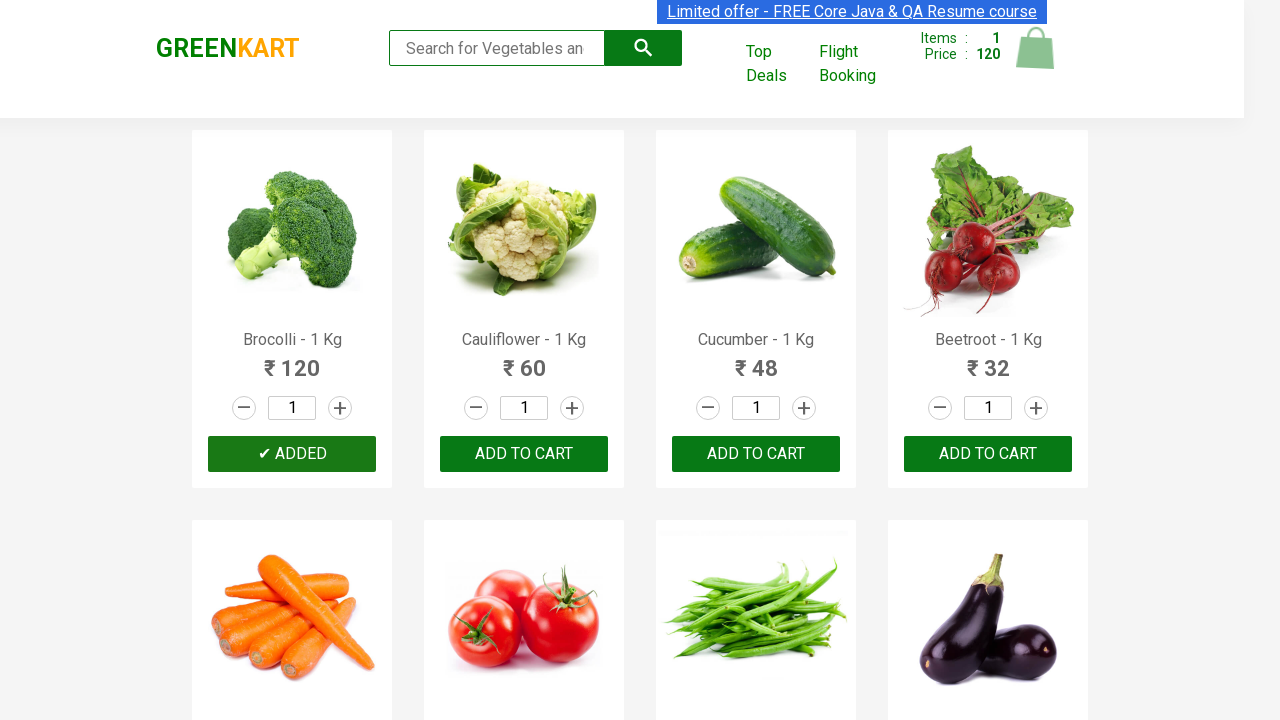

Clicked add button for Cucumber at (756, 454) on div.product-action button >> nth=2
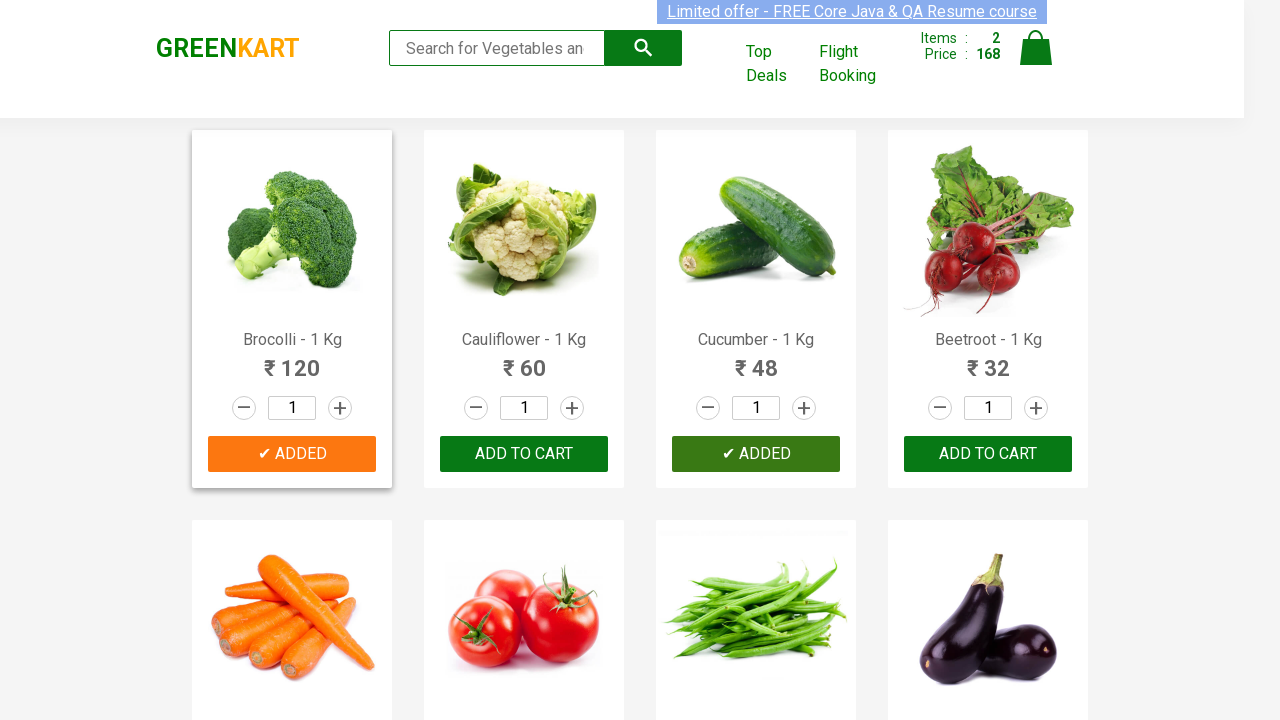

Clicked add button for Beetroot at (988, 454) on div.product-action button >> nth=3
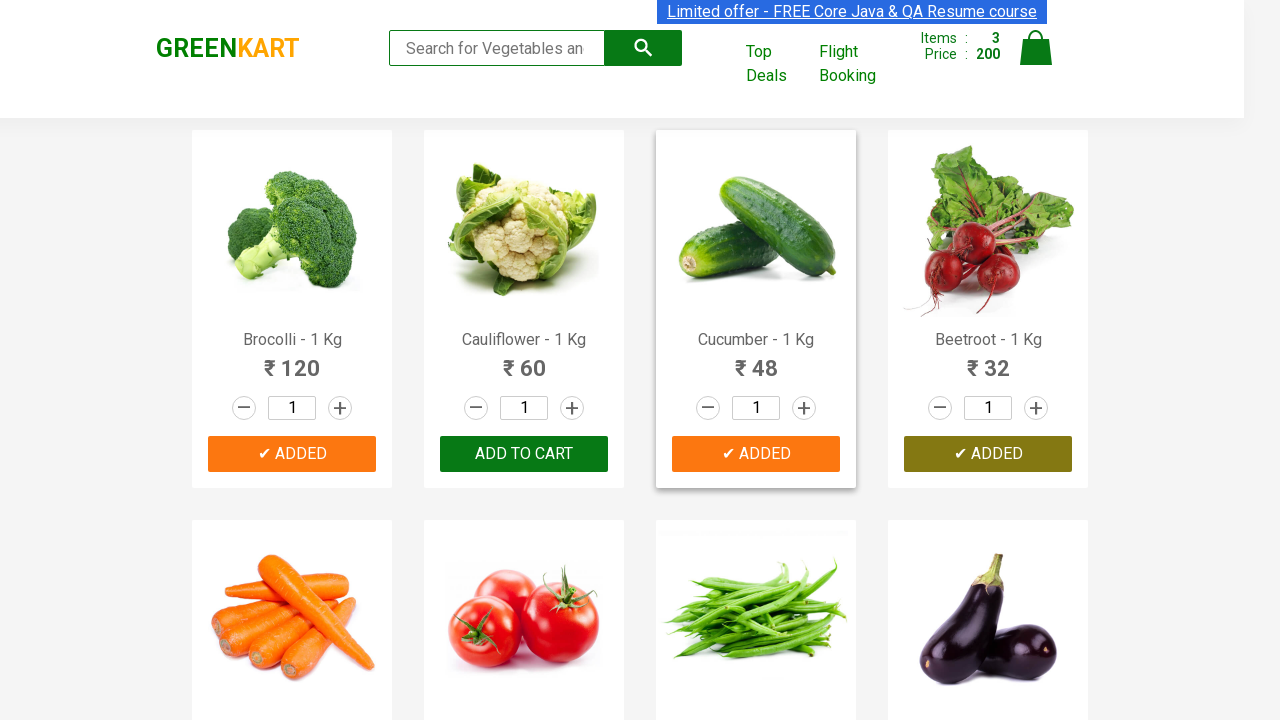

Clicked add button for Carrot at (292, 360) on div.product-action button >> nth=4
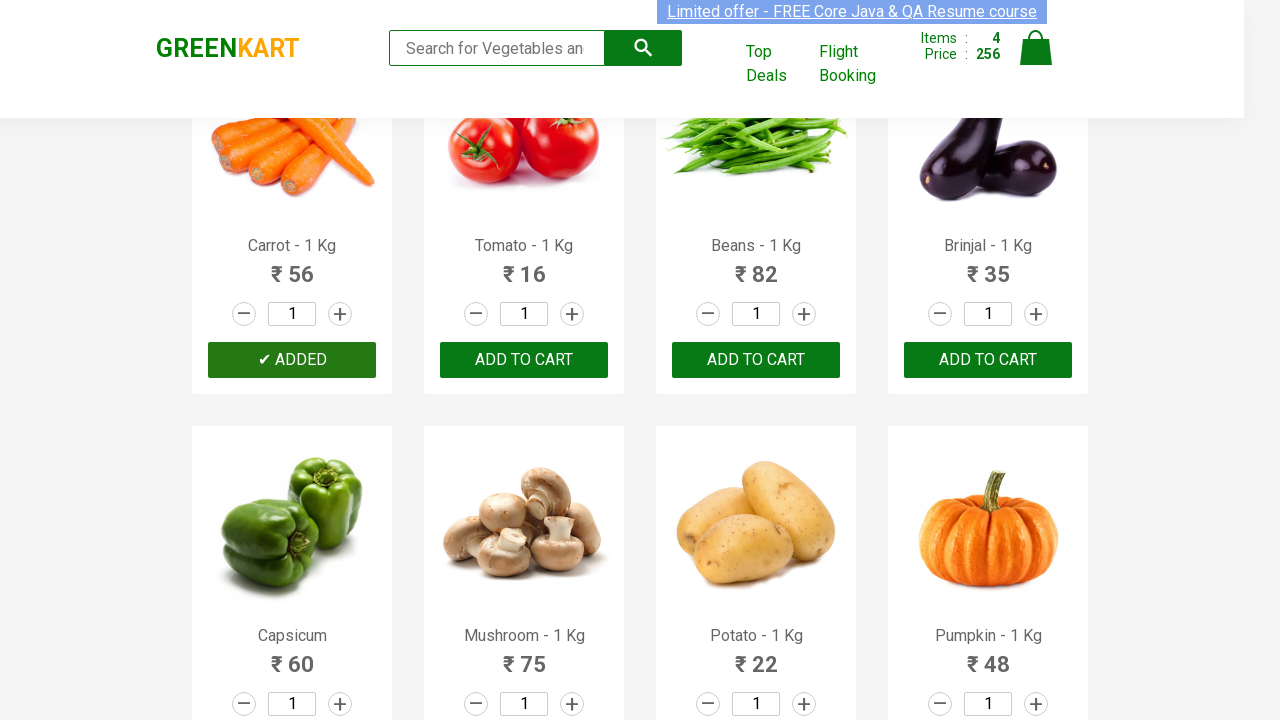

All 4 items (Brocolli, Cucumber, Beetroot, Carrot) have been added to cart
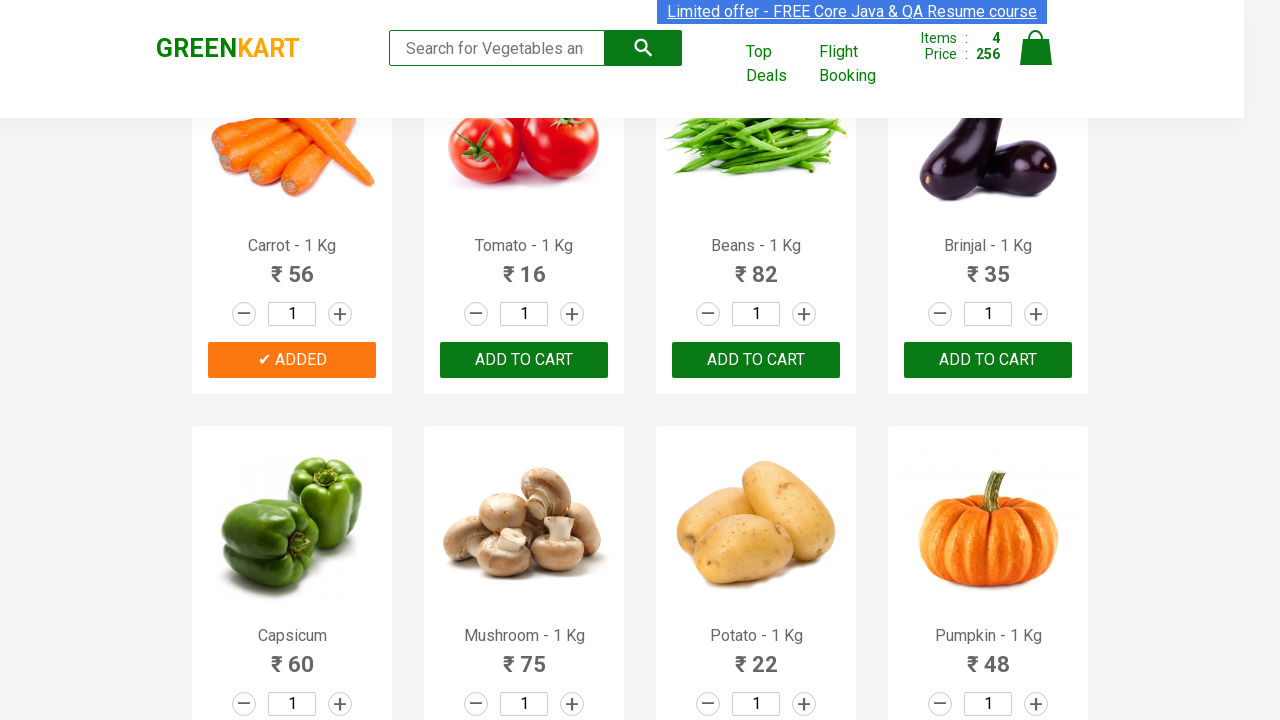

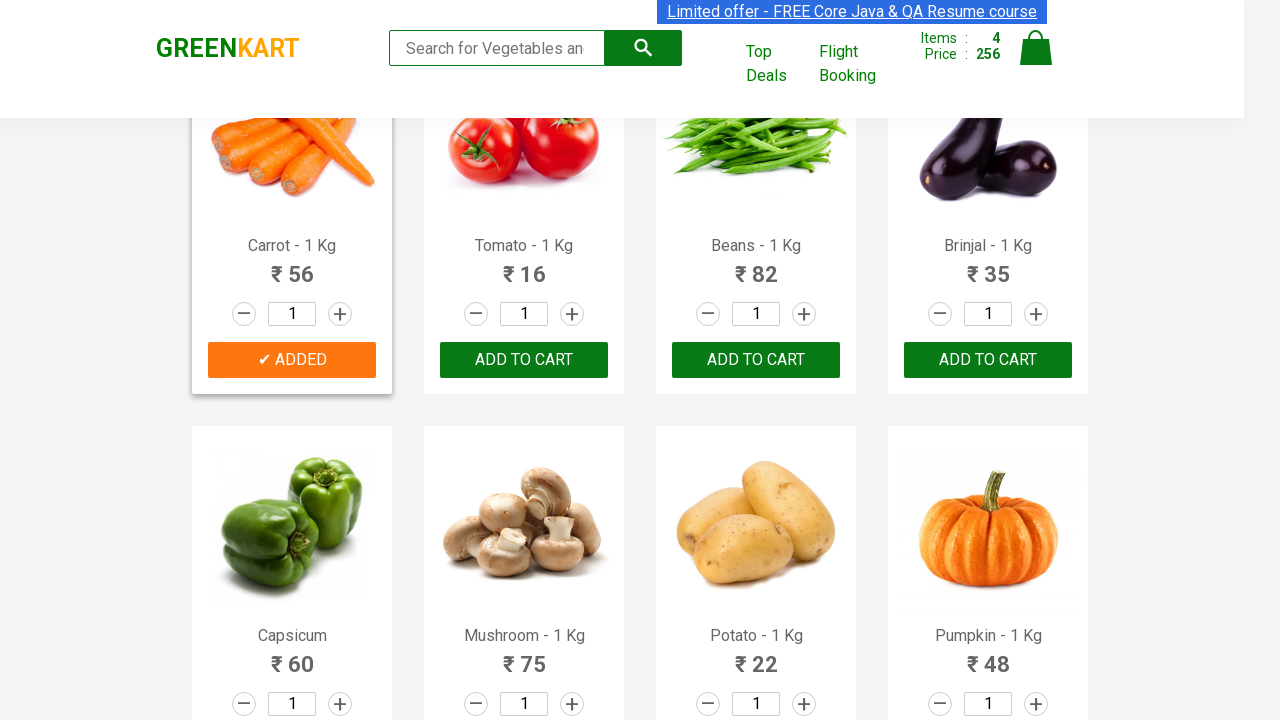